Tests browser window popup handling by opening a new window and switching between windows to verify and close them

Starting URL: https://demoqa.com/browser-windows

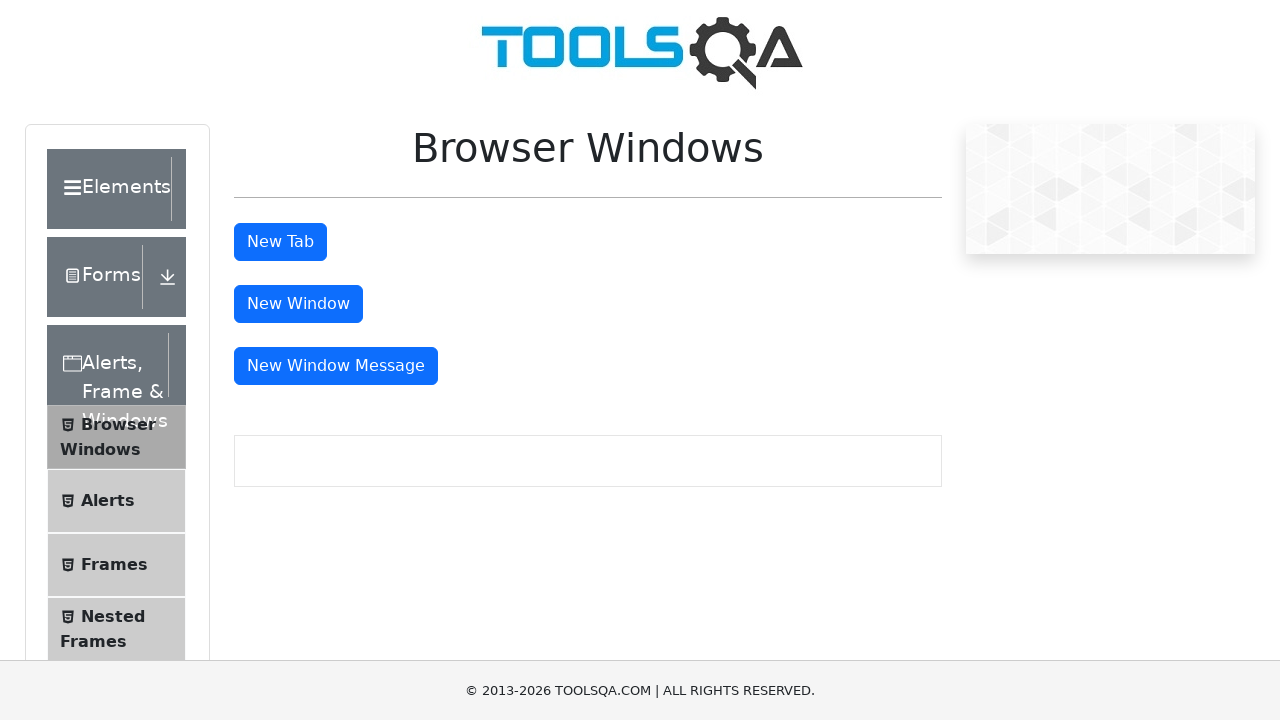

Clicked button to open new window at (298, 304) on #windowButton
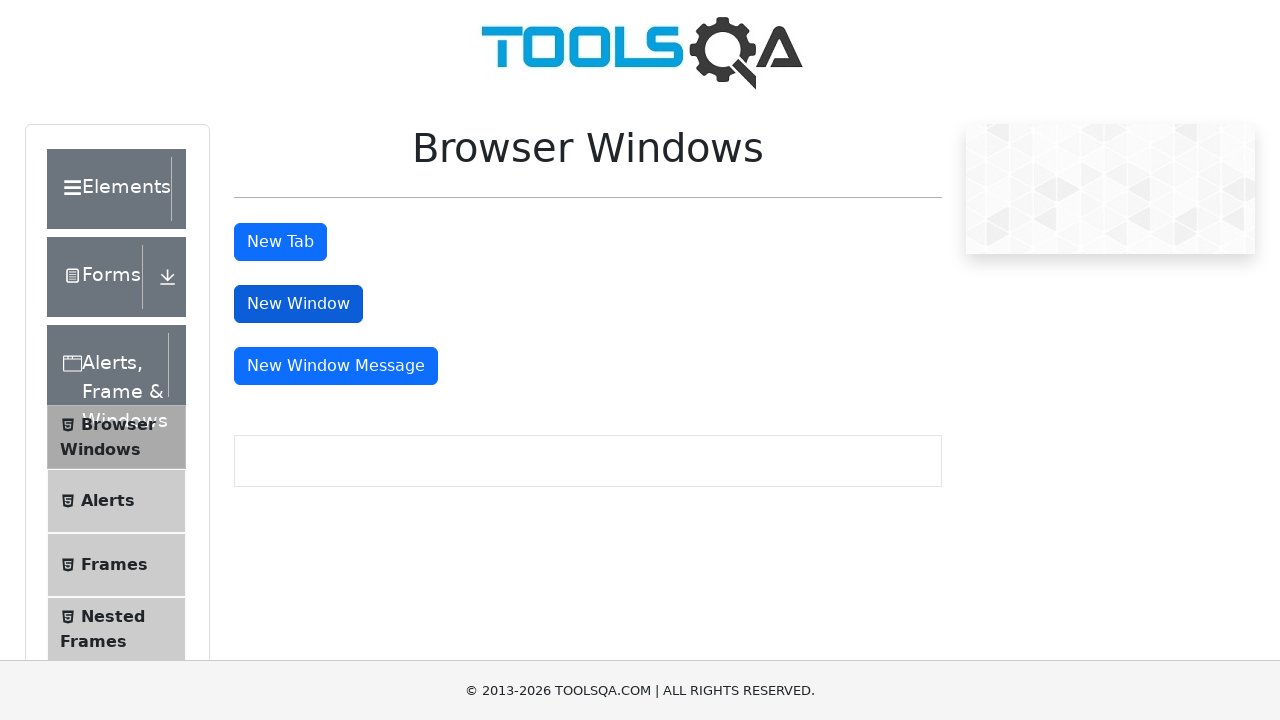

New window opened and captured
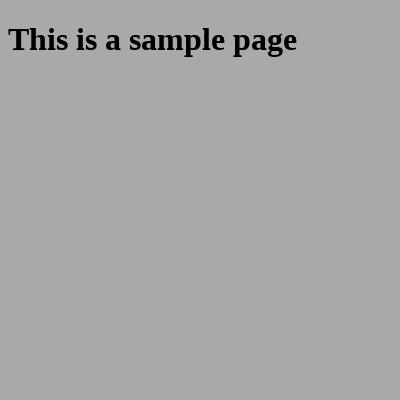

New page finished loading
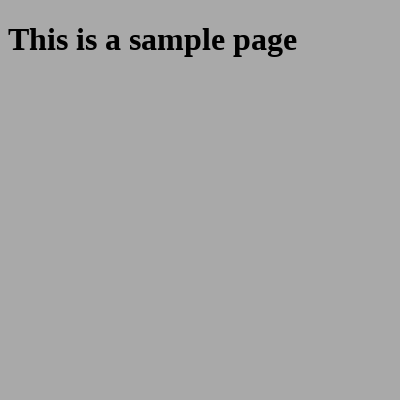

Retrieved new window title: 
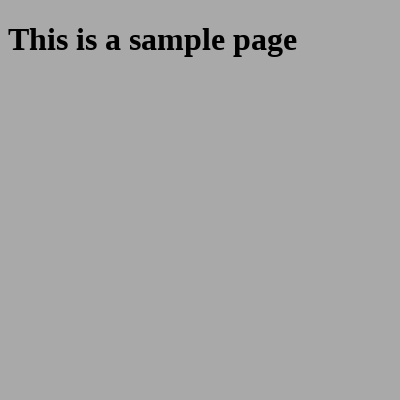

Printed title of child browser window: 
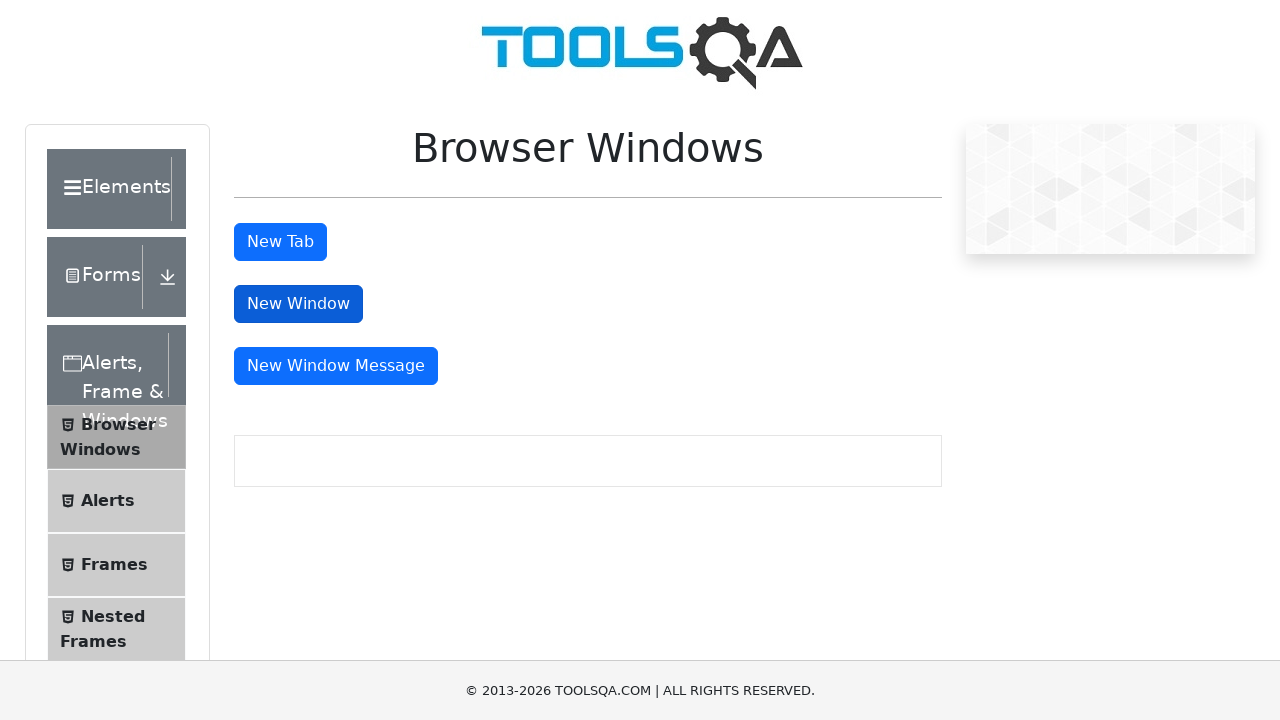

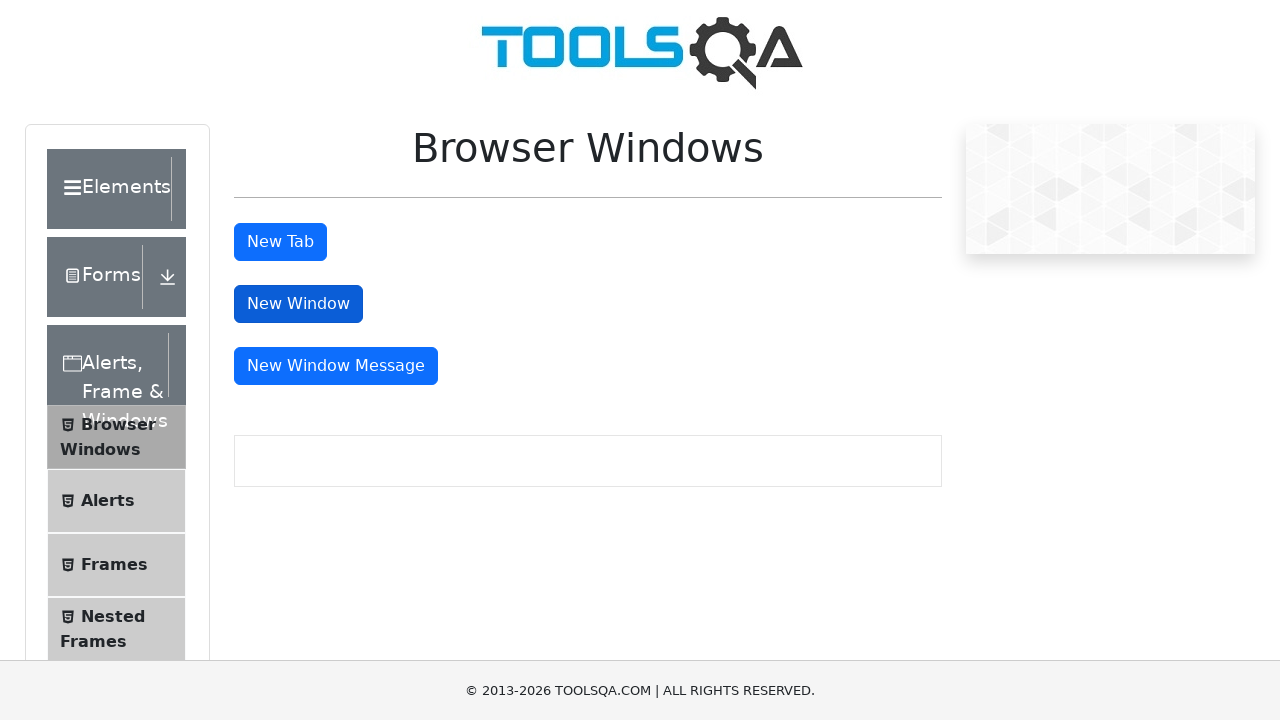